Navigates to Sauce Labs demo request page and fills in the email field, then clears it

Starting URL: https://saucelabs.com/request-demo

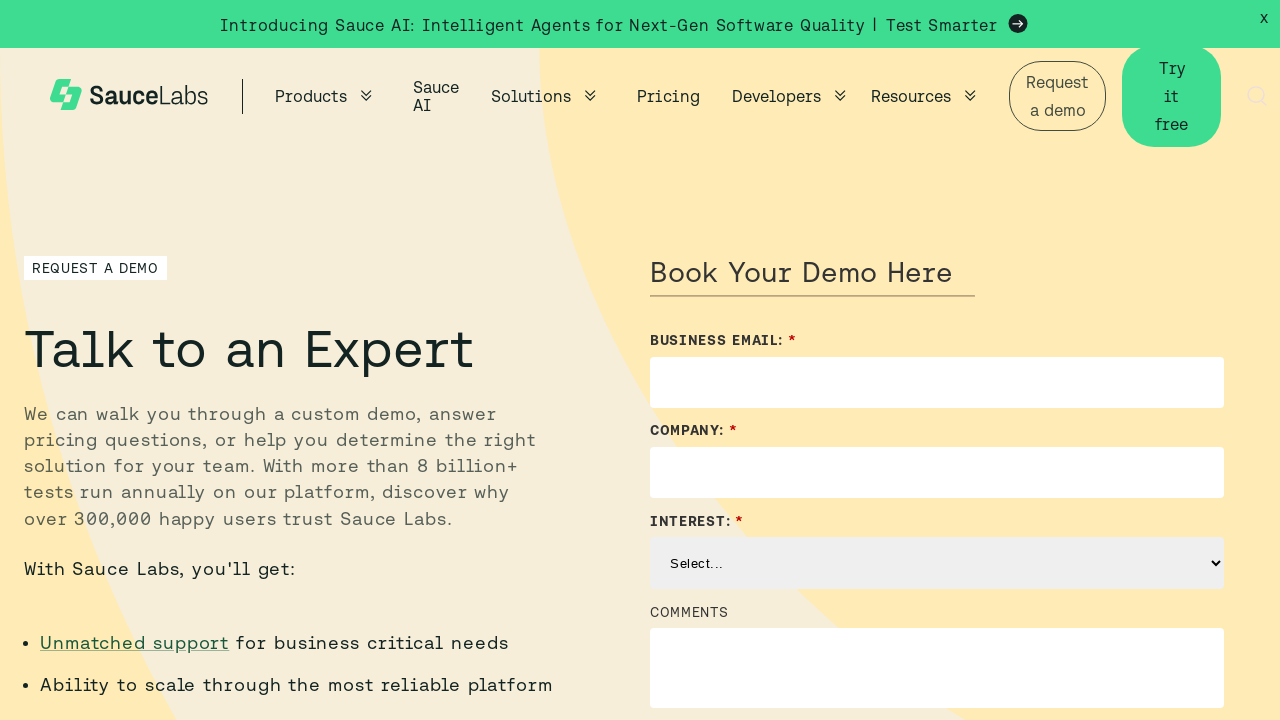

Navigated to Sauce Labs request demo page
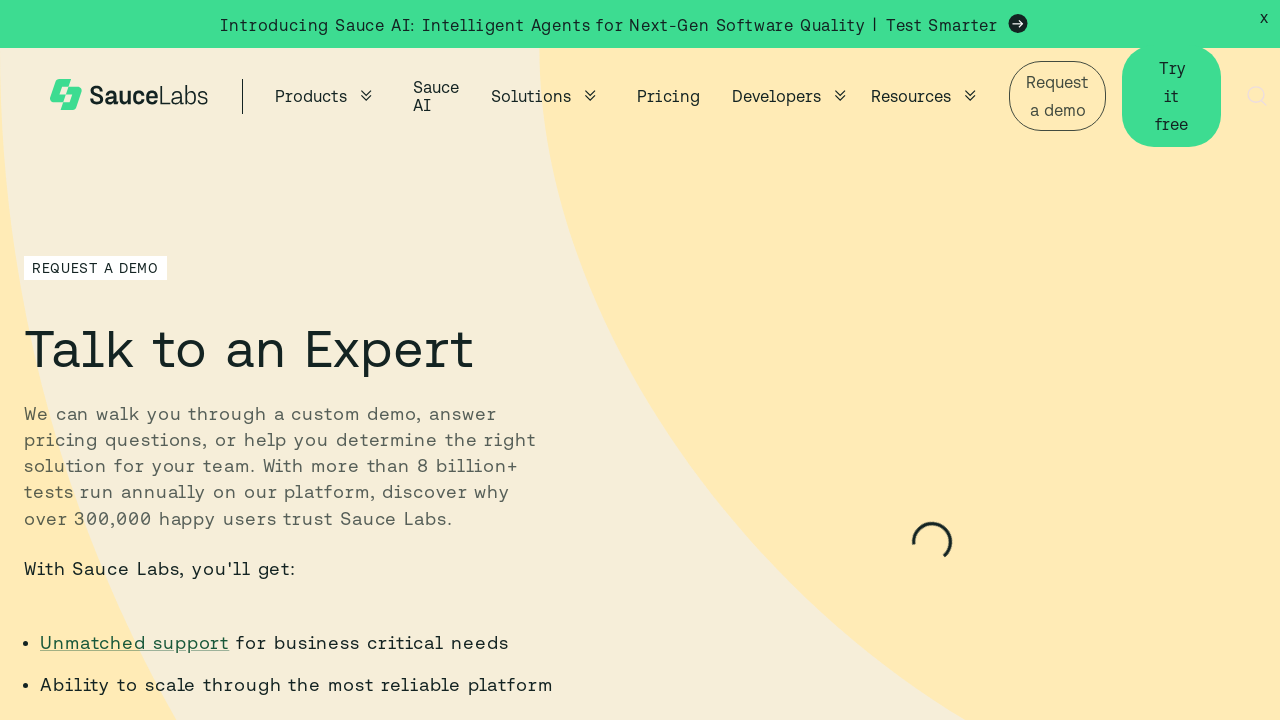

Filled email field with 'meo@gmail.com' on #Email
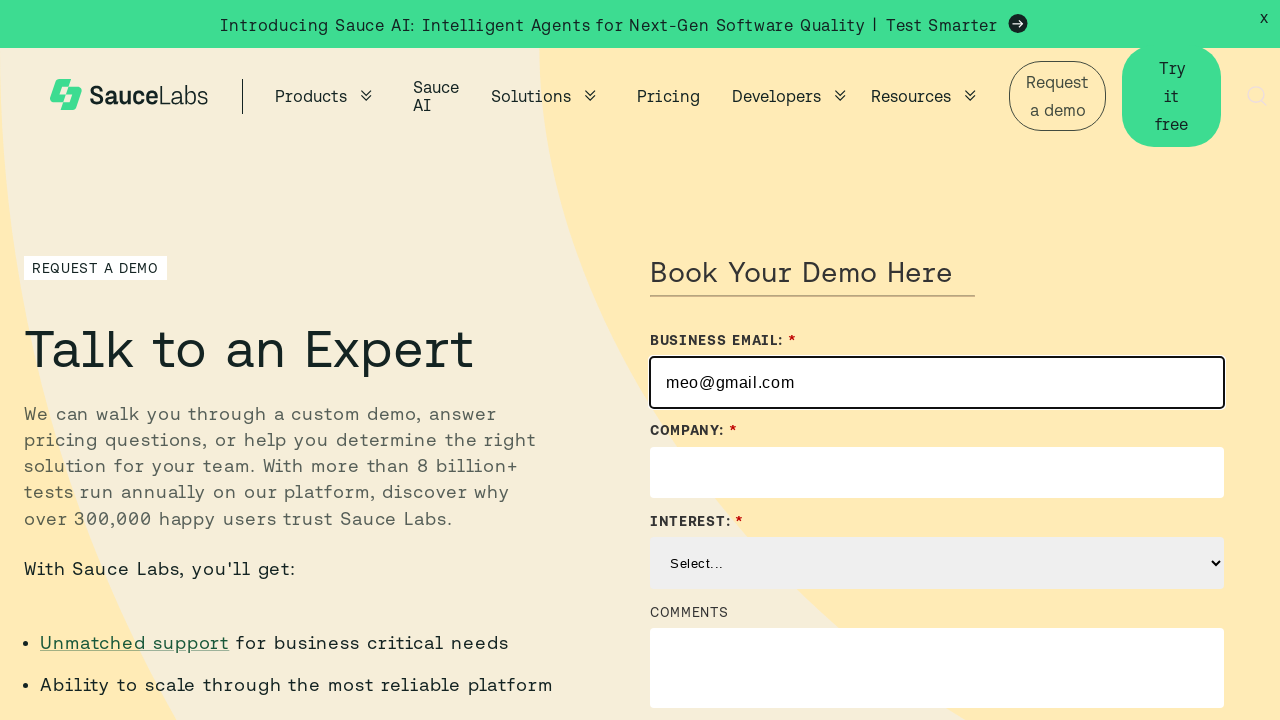

Waited for 3 seconds
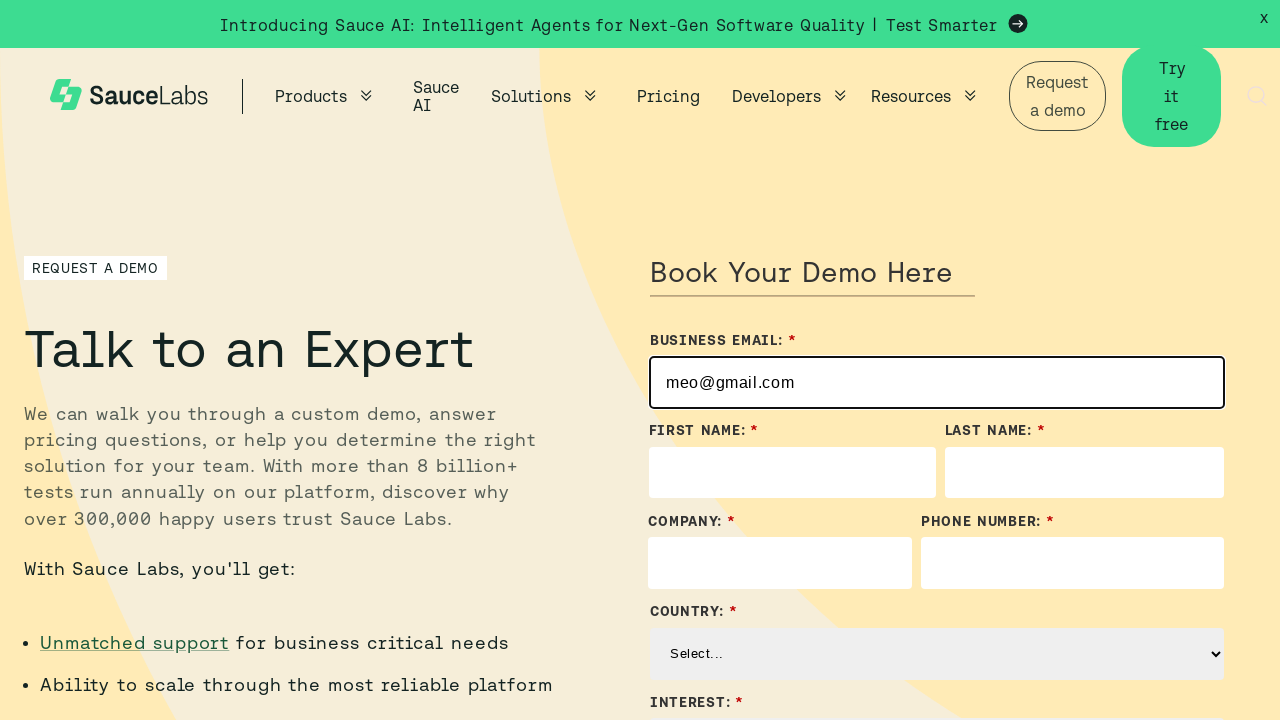

Cleared email field on #Email
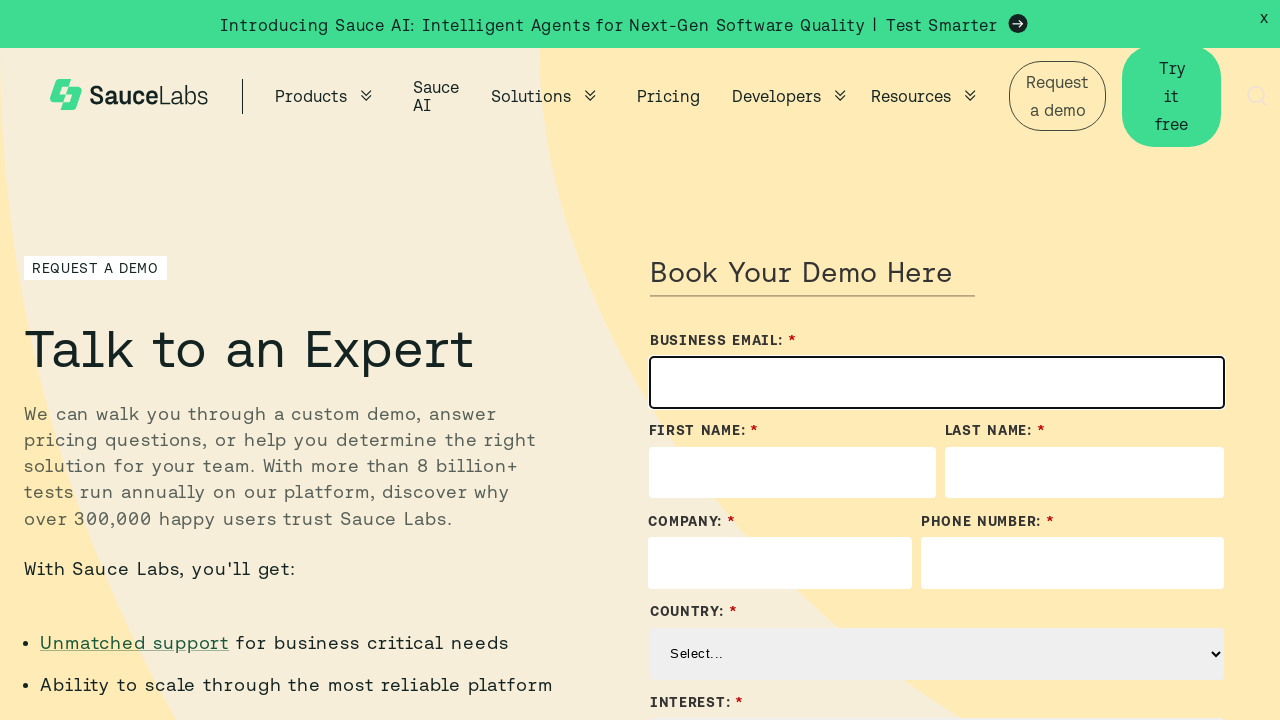

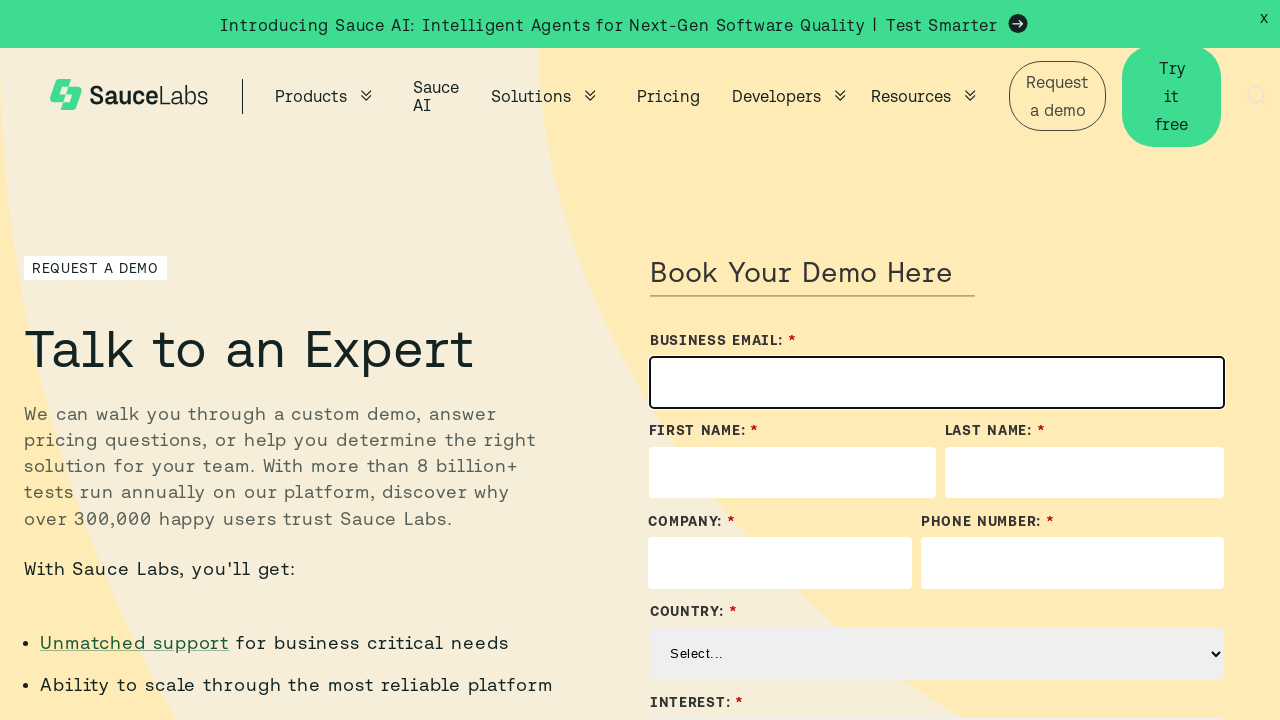